Tests that clicking the Due column header twice sorts the table data in descending order by verifying the dollar amounts are sorted from highest to lowest

Starting URL: http://the-internet.herokuapp.com/tables

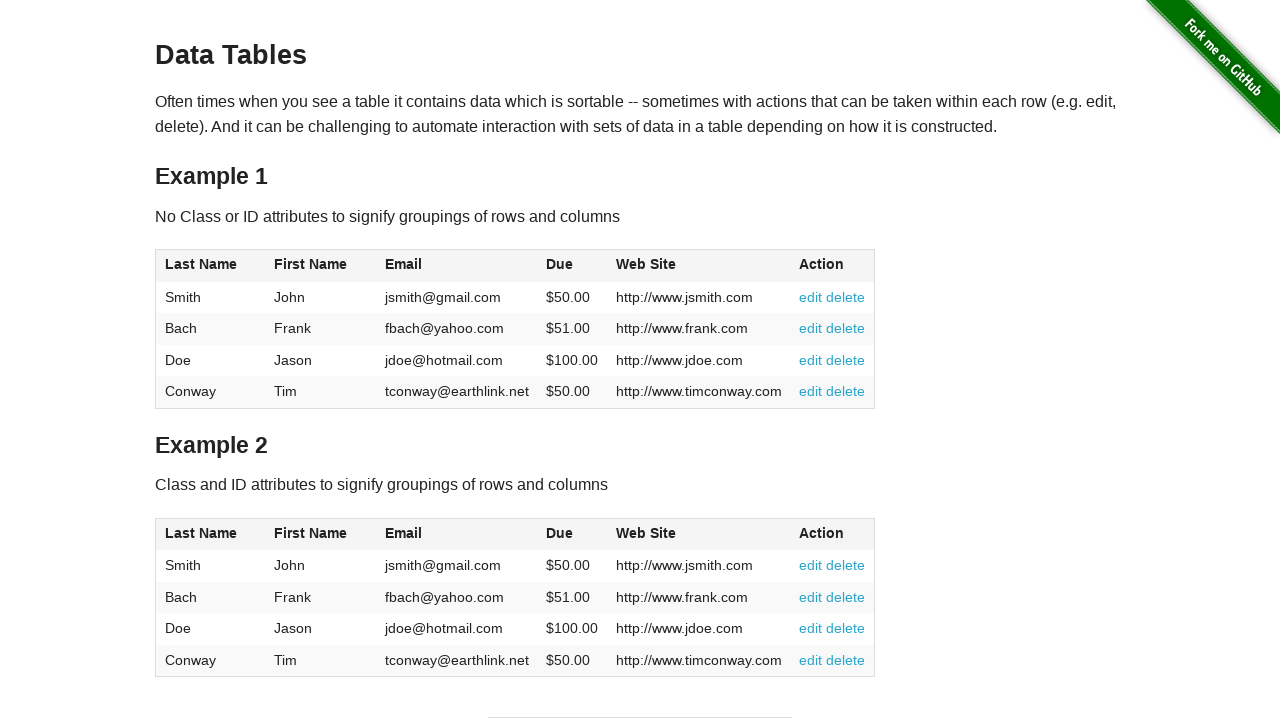

Clicked Due column header first time to initiate sort at (572, 266) on #table1 thead tr th:nth-of-type(4)
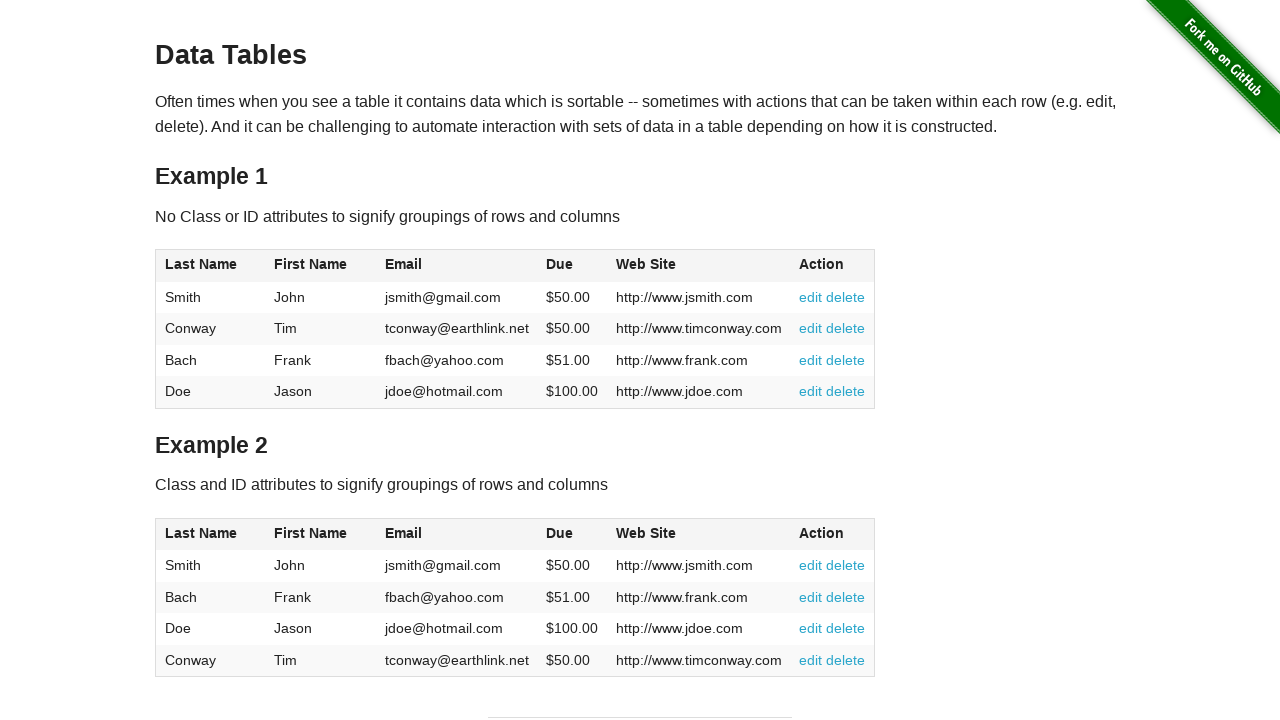

Clicked Due column header second time to sort in descending order at (572, 266) on #table1 thead tr th:nth-of-type(4)
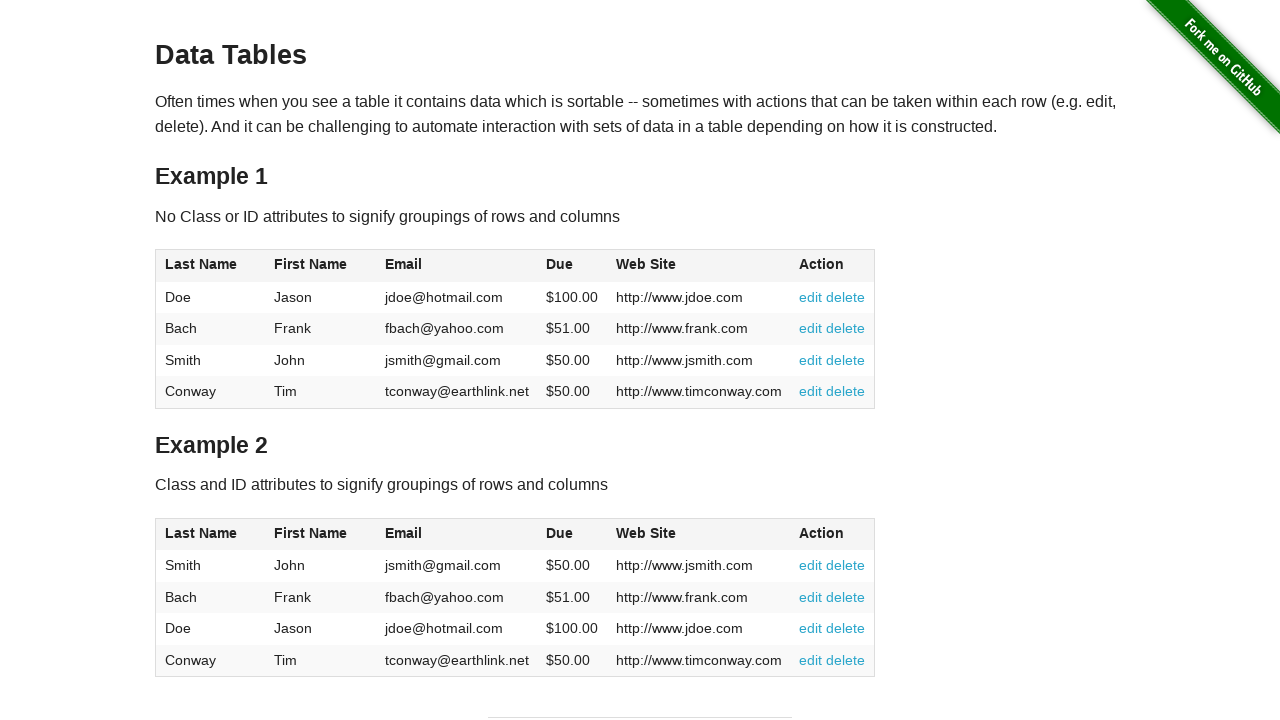

Table data loaded and sorted by Due column in descending order
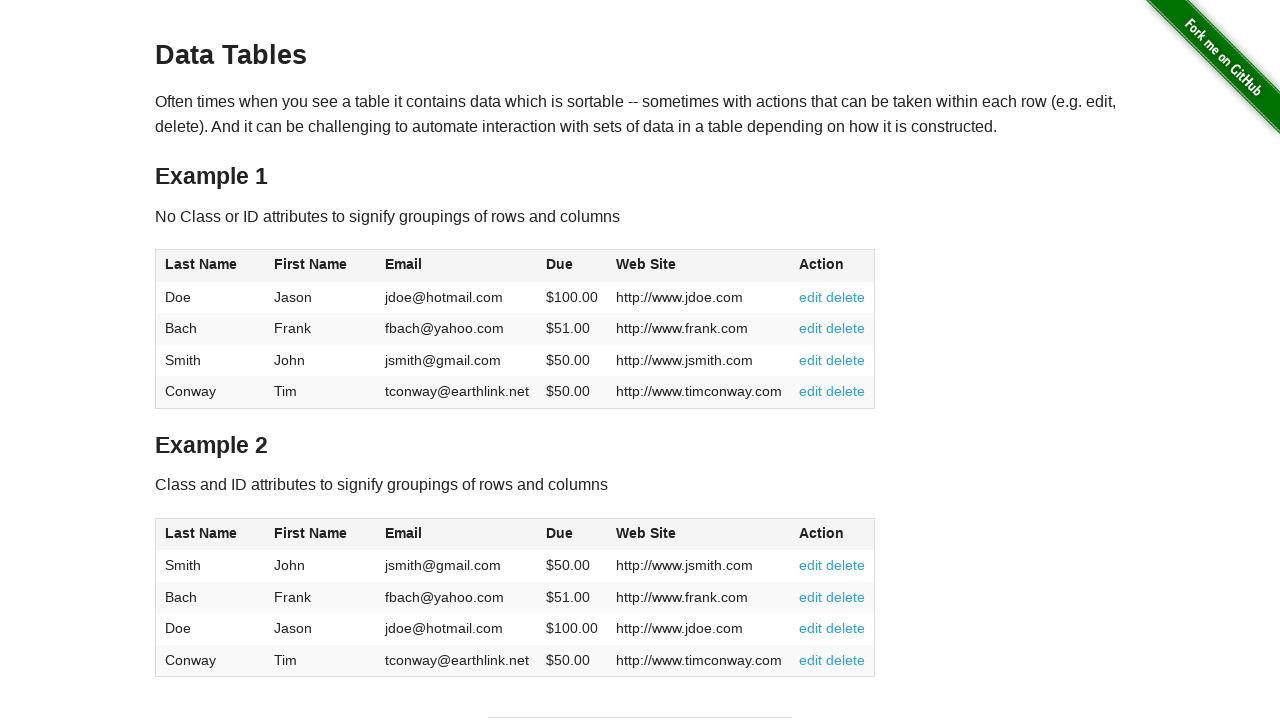

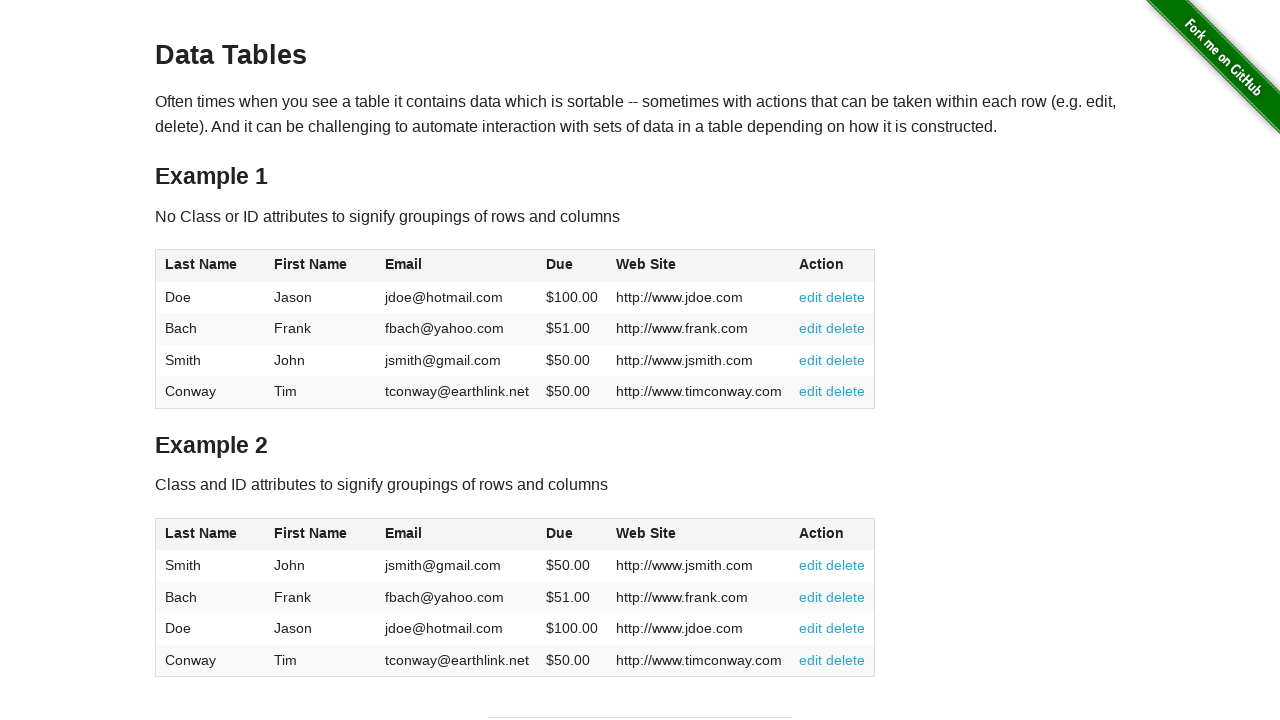